Tests handling of a simple alert by clicking a button that triggers an alert and accepting it

Starting URL: http://demo.automationtesting.in/Alerts.html

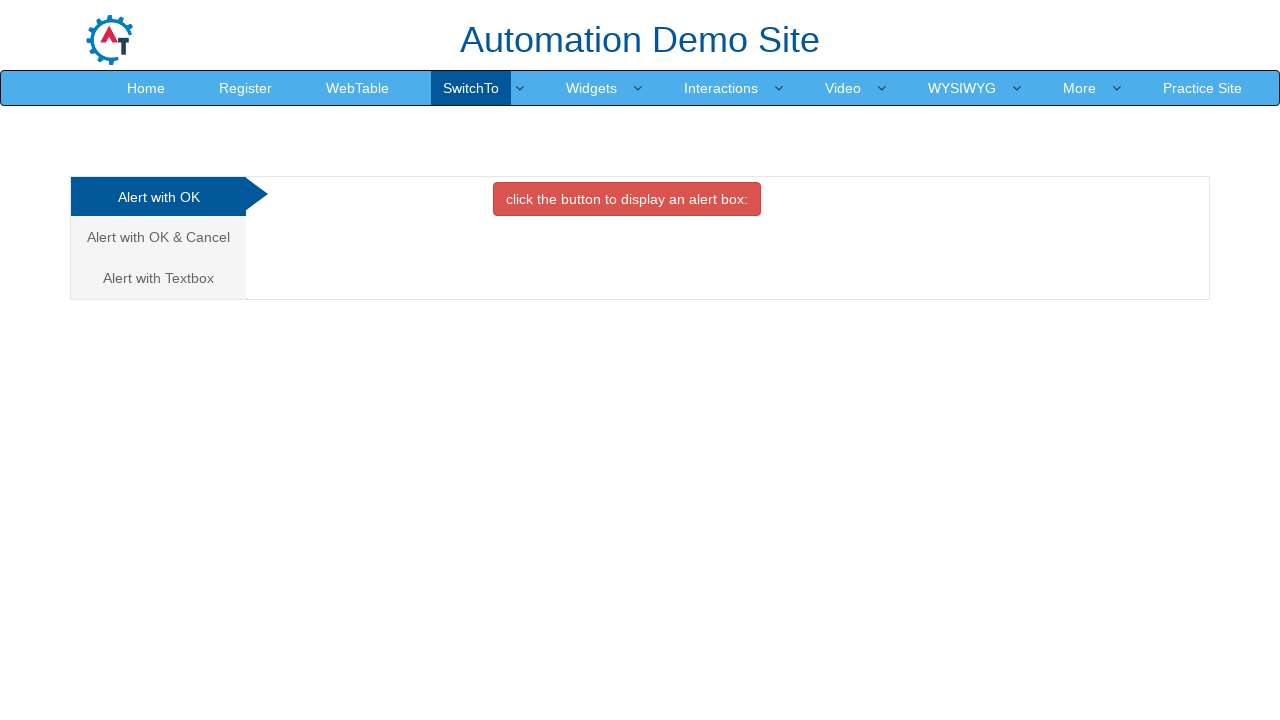

Clicked button to trigger alert at (627, 199) on xpath=//*[@id='OKTab']/button
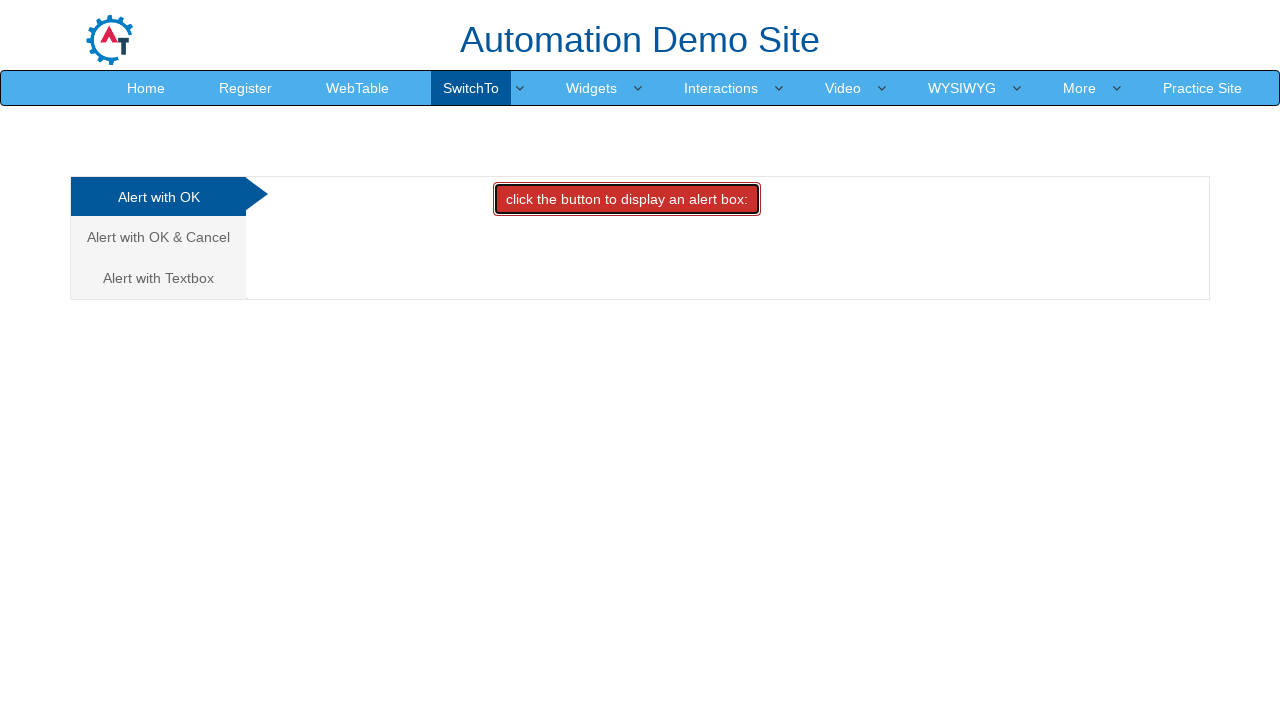

Set up dialog handler to accept alert
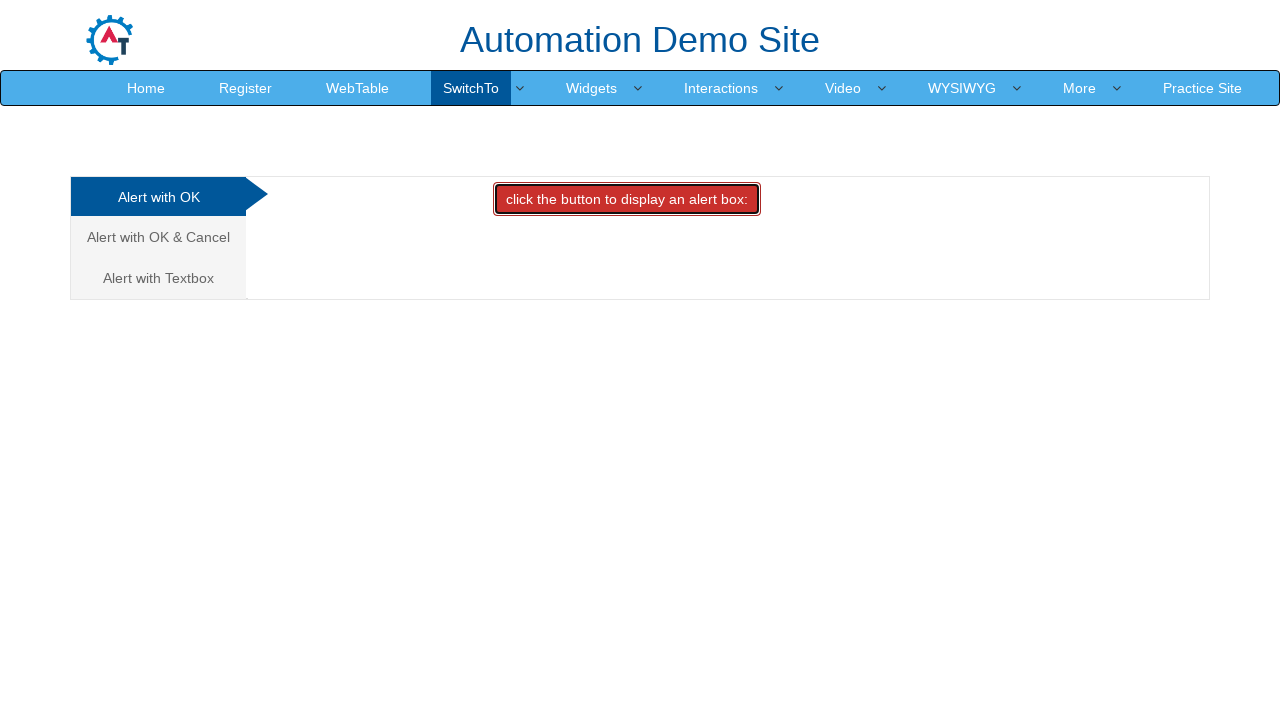

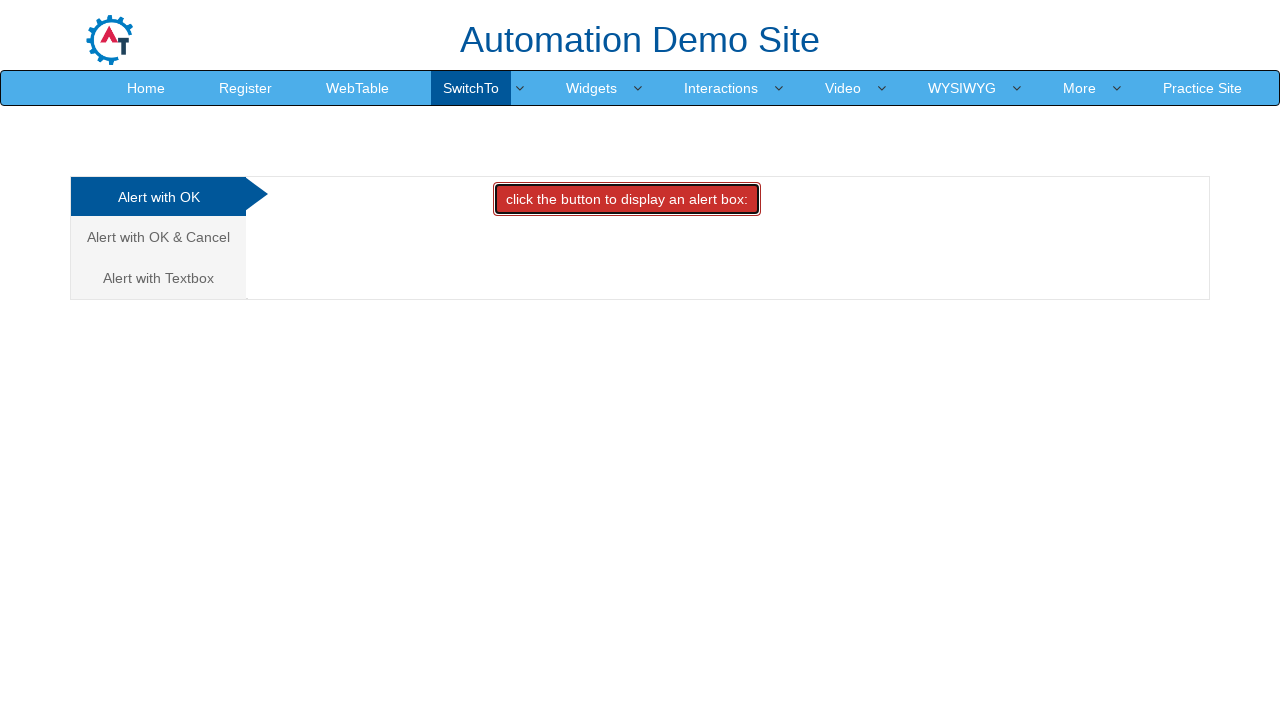